Navigates to Flipkart website and verifies the page loads by checking URL and title

Starting URL: https://www.flipkart.com/

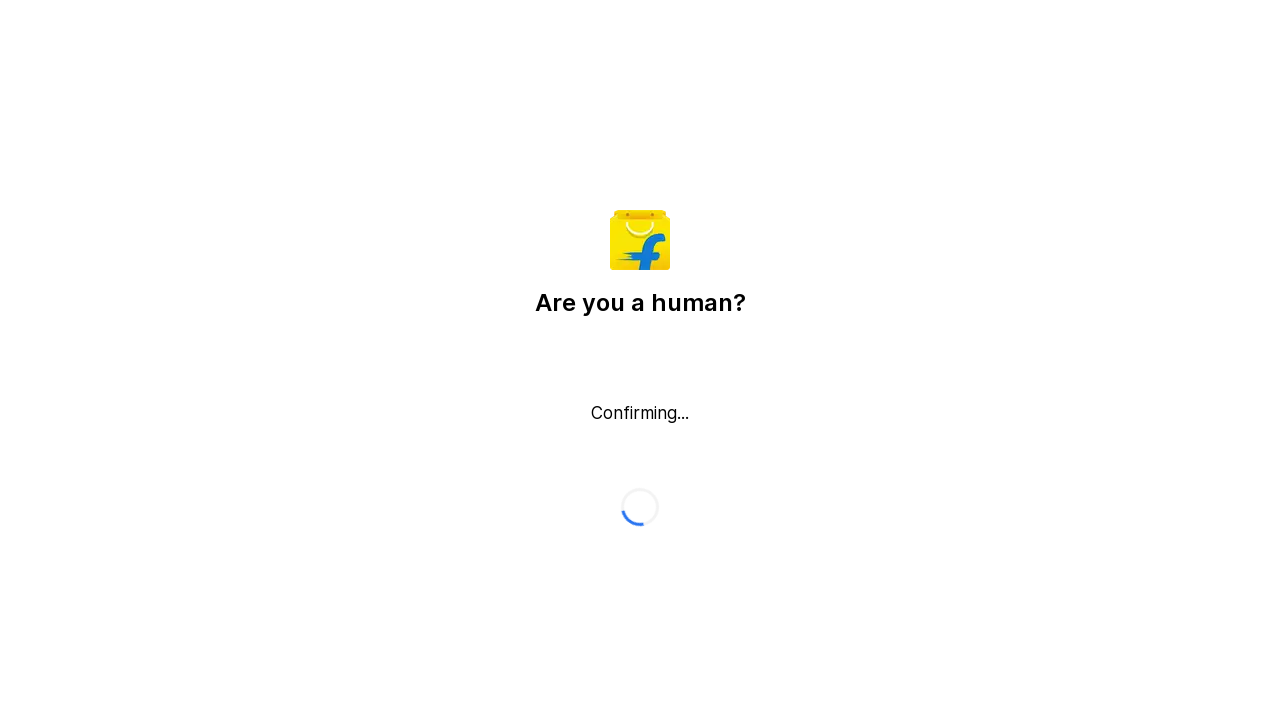

Waited for page to reach domcontentloaded state
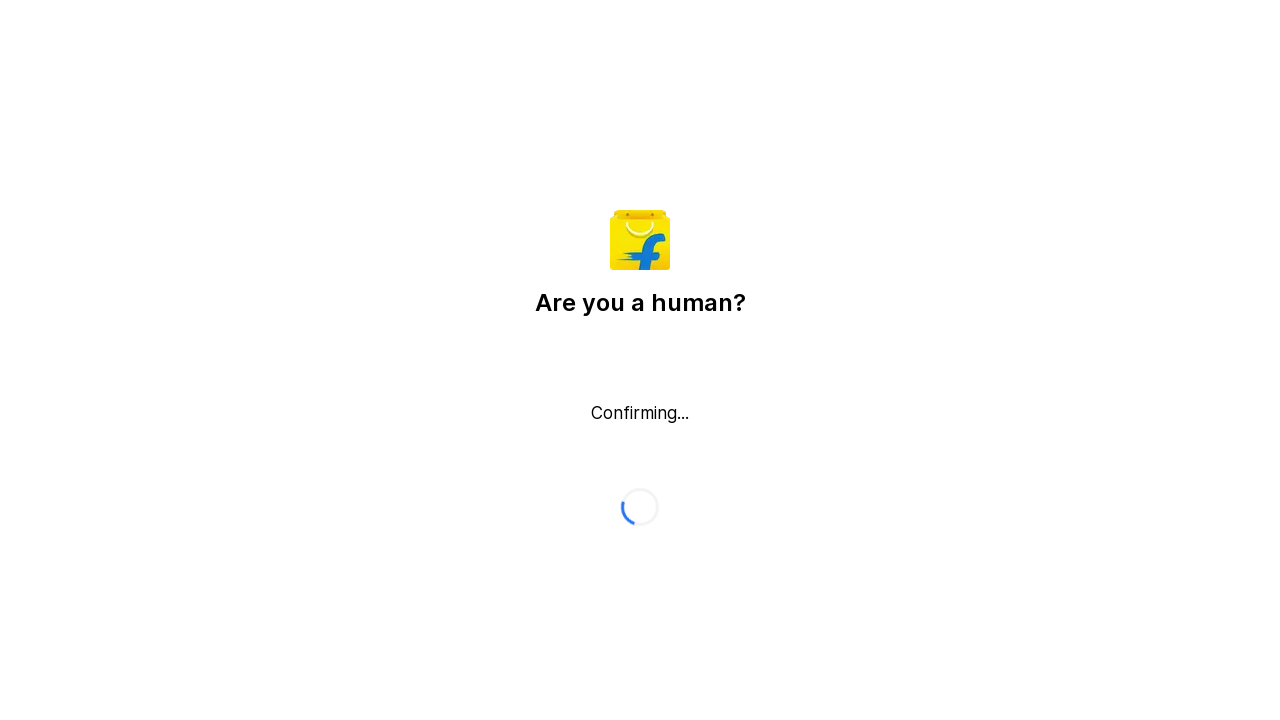

Retrieved current URL: https://www.flipkart.com/
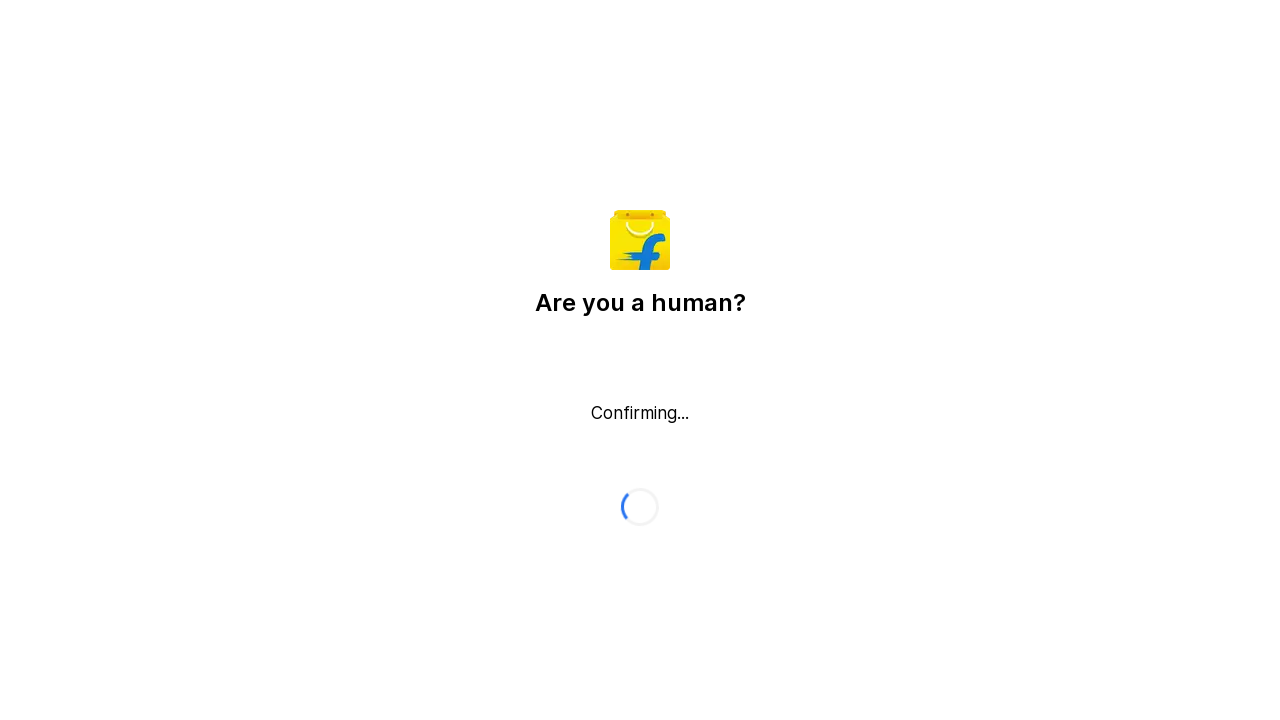

Retrieved page title: Flipkart reCAPTCHA
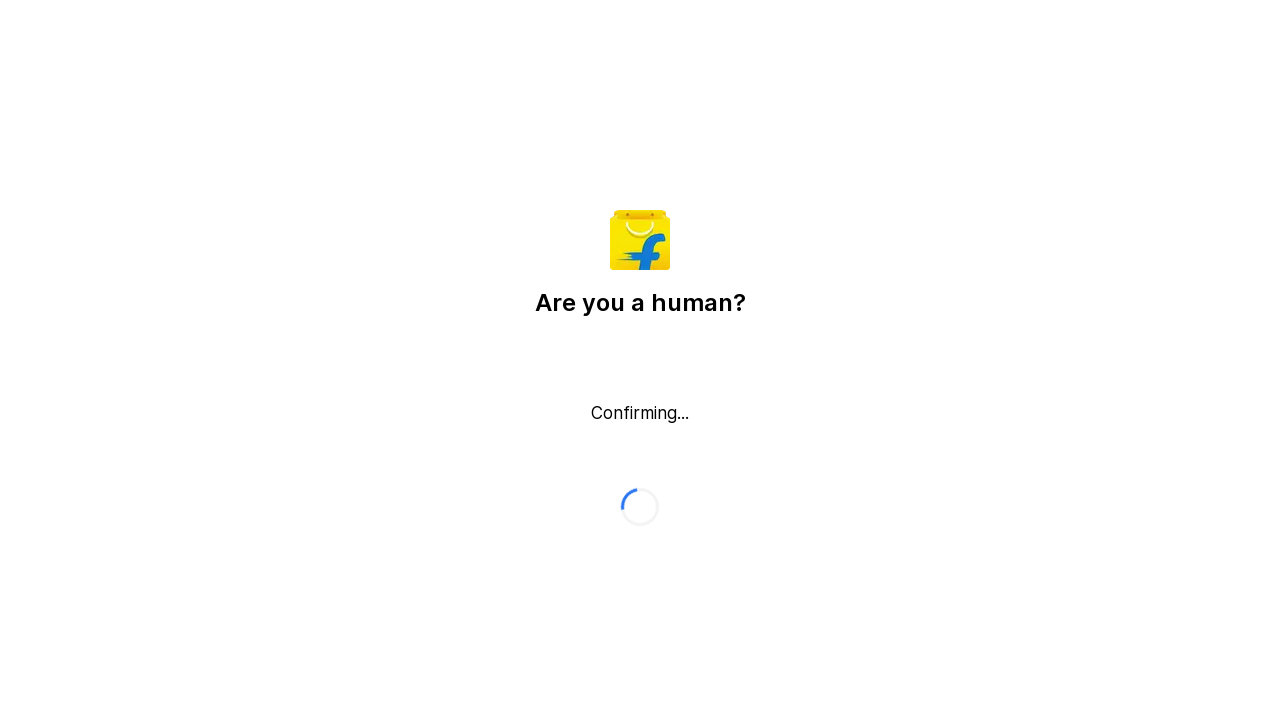

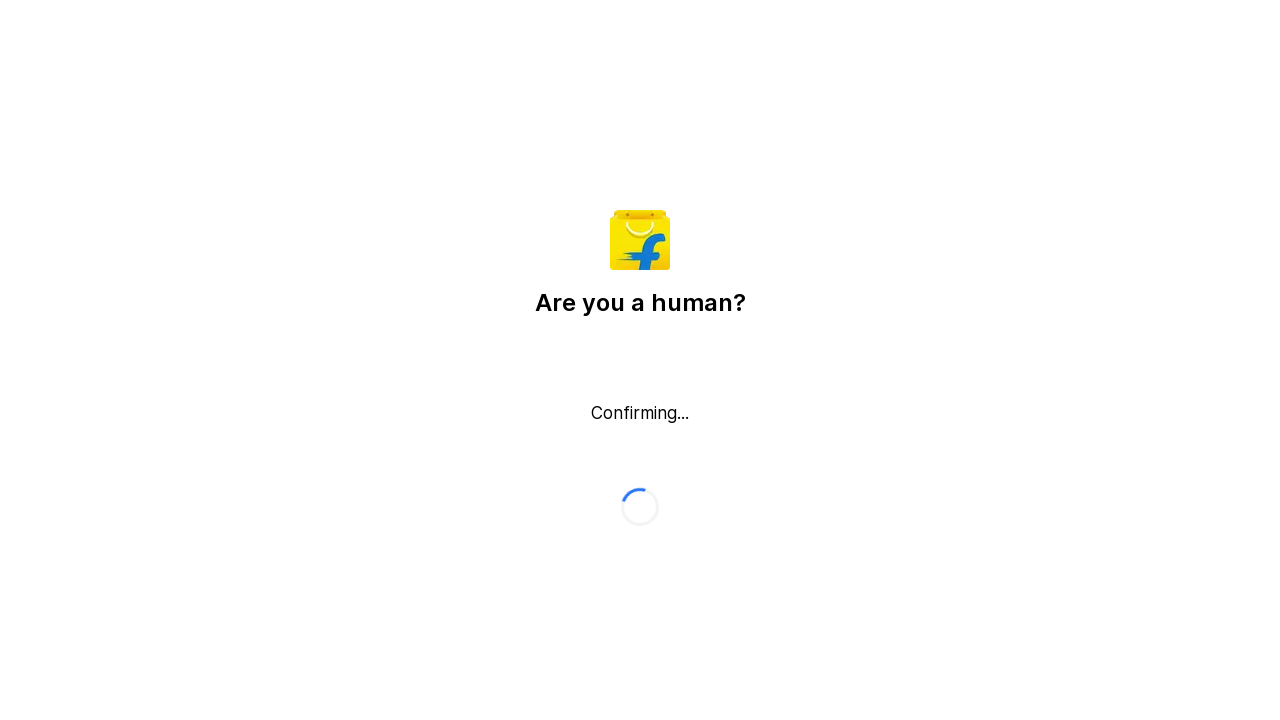